Navigates to a Vietnamese real estate news page, scrolls to load all content, then visits individual article pages to verify their structure contains tags, dates, and content sections.

Starting URL: https://cafef.vn/bat-dong-san.chn

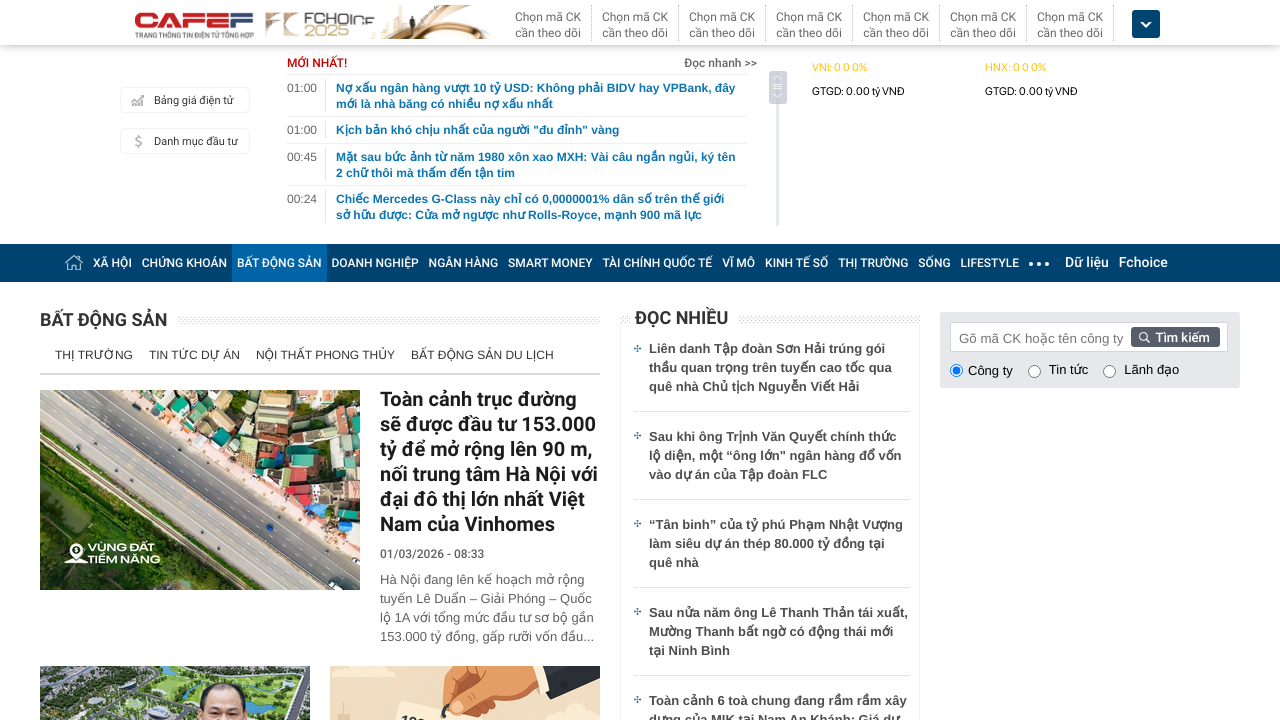

Navigated to Vietnamese real estate news page at cafef.vn
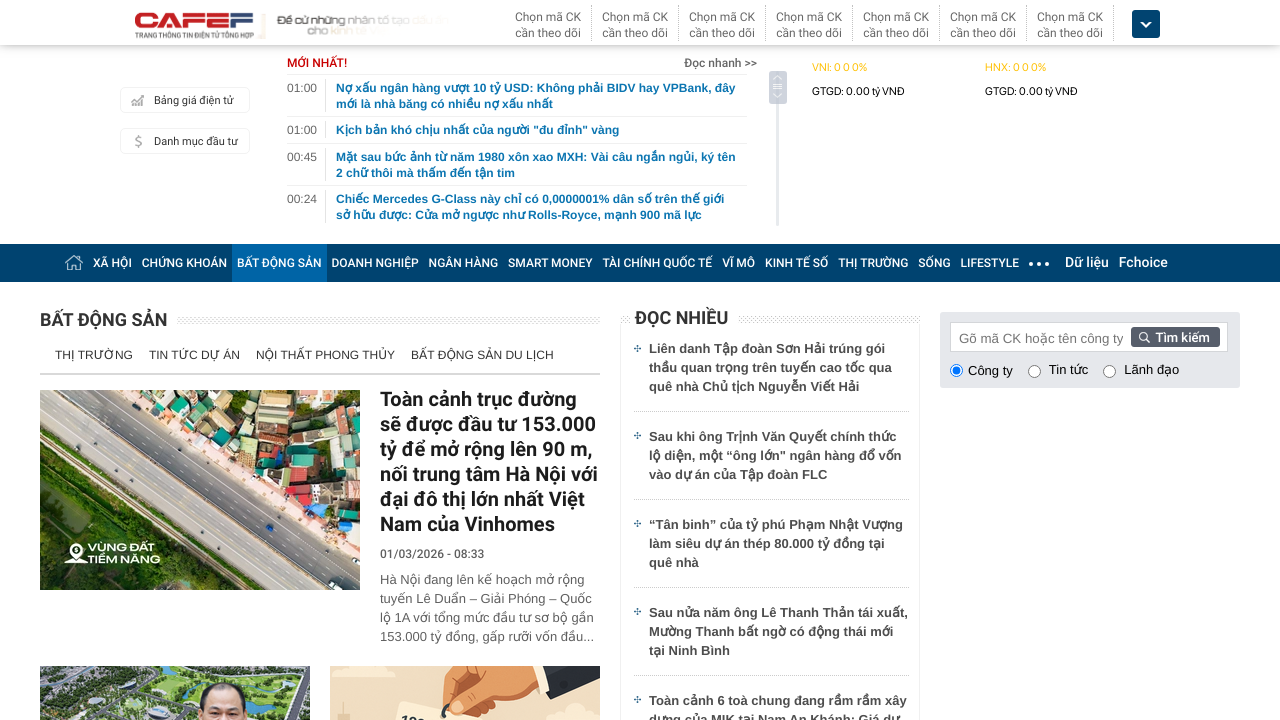

Retrieved initial page scroll height
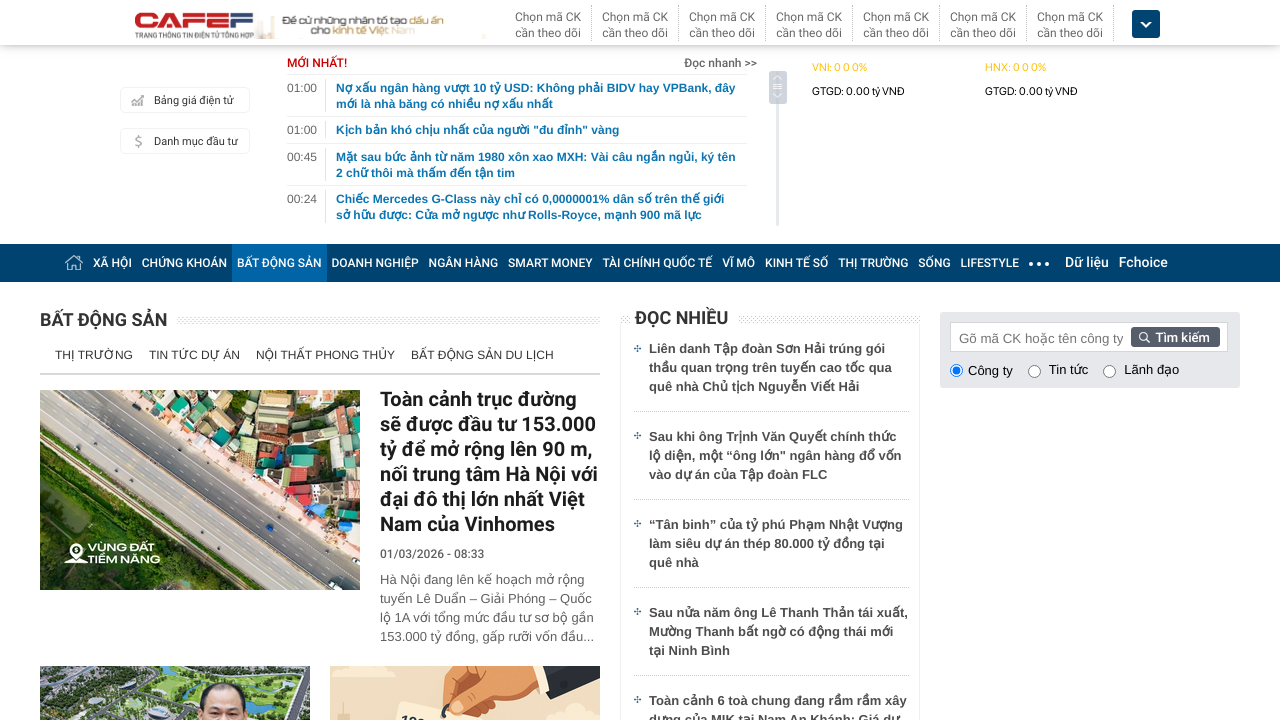

Scrolled to bottom of page
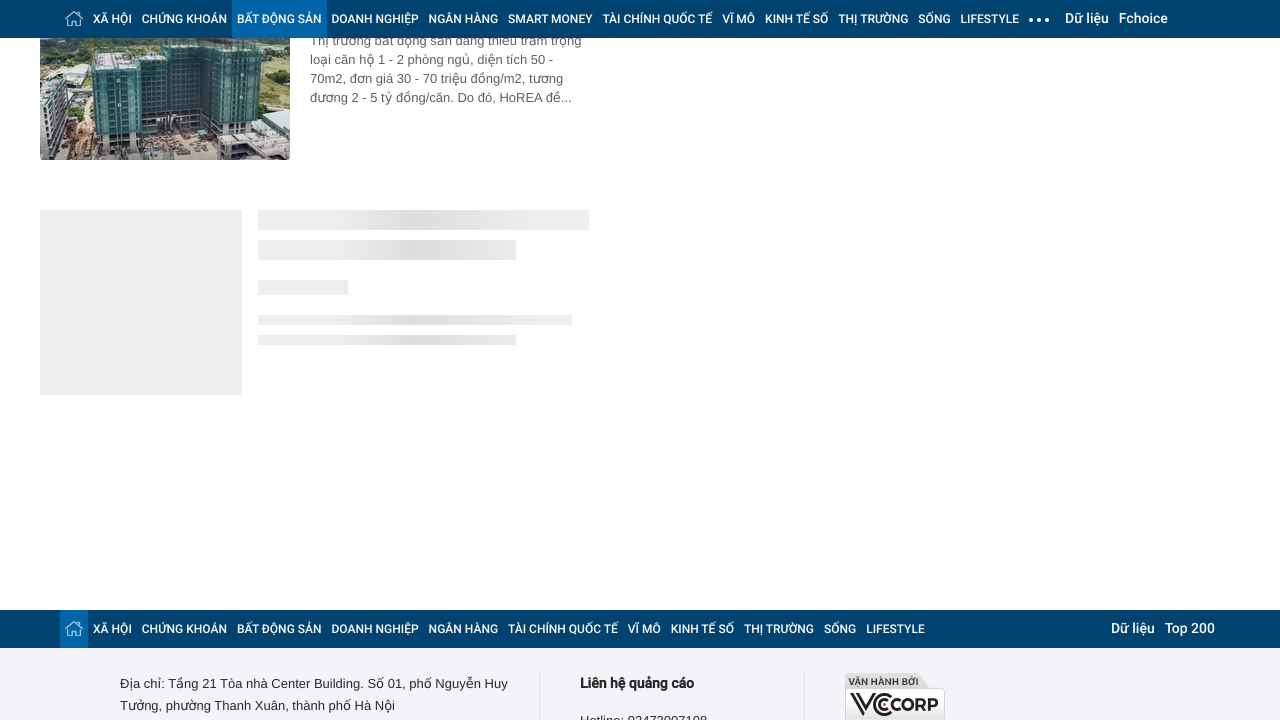

Waited 2 seconds for content to load after scroll
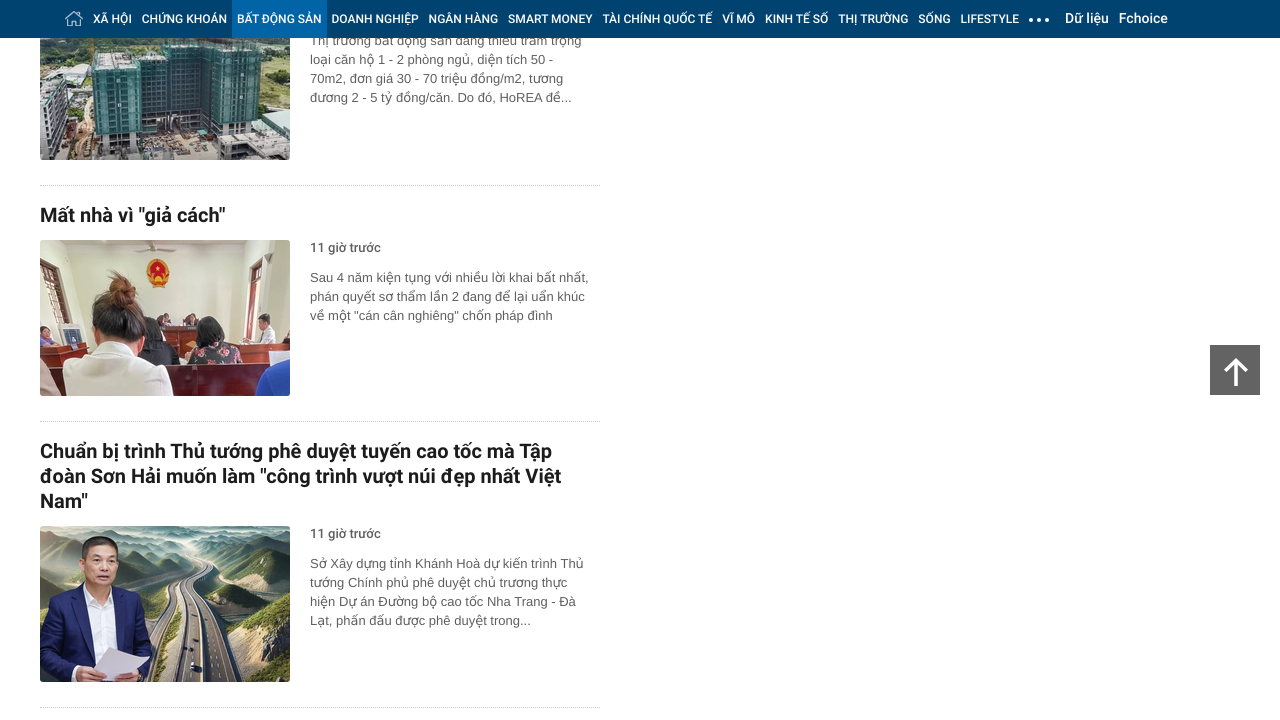

Retrieved new page scroll height to check if bottom reached
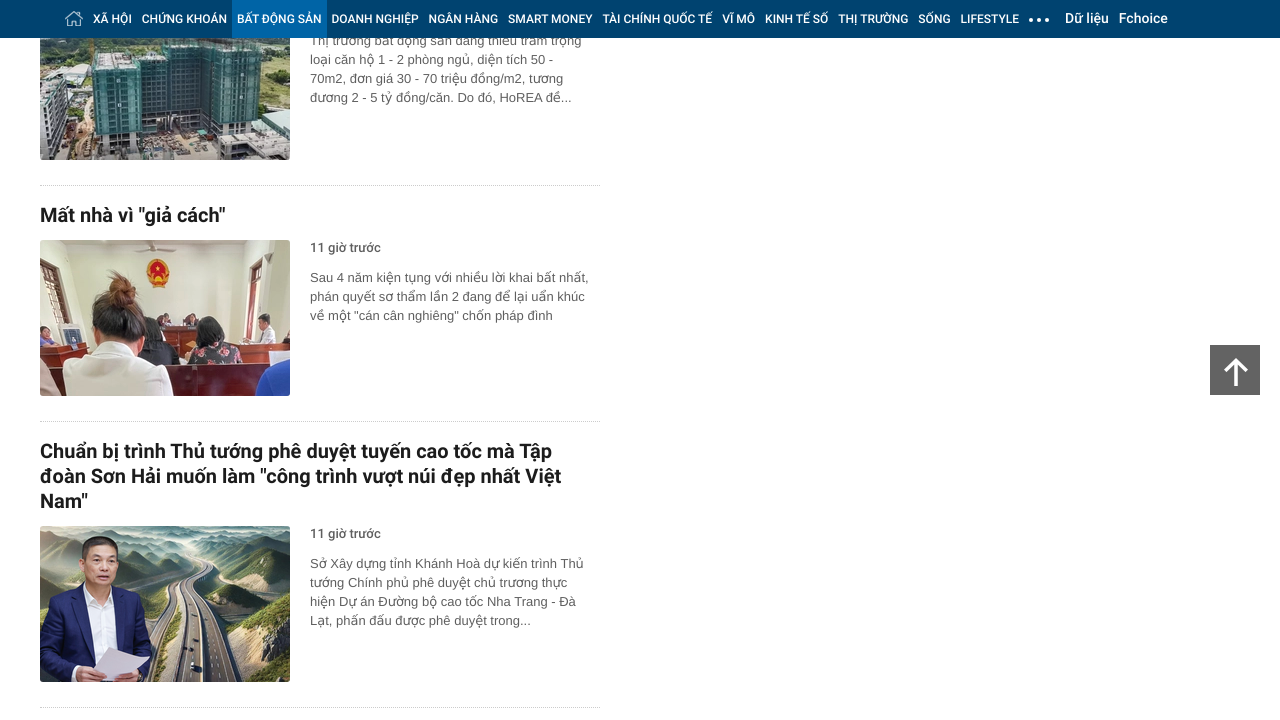

Scrolled to bottom of page
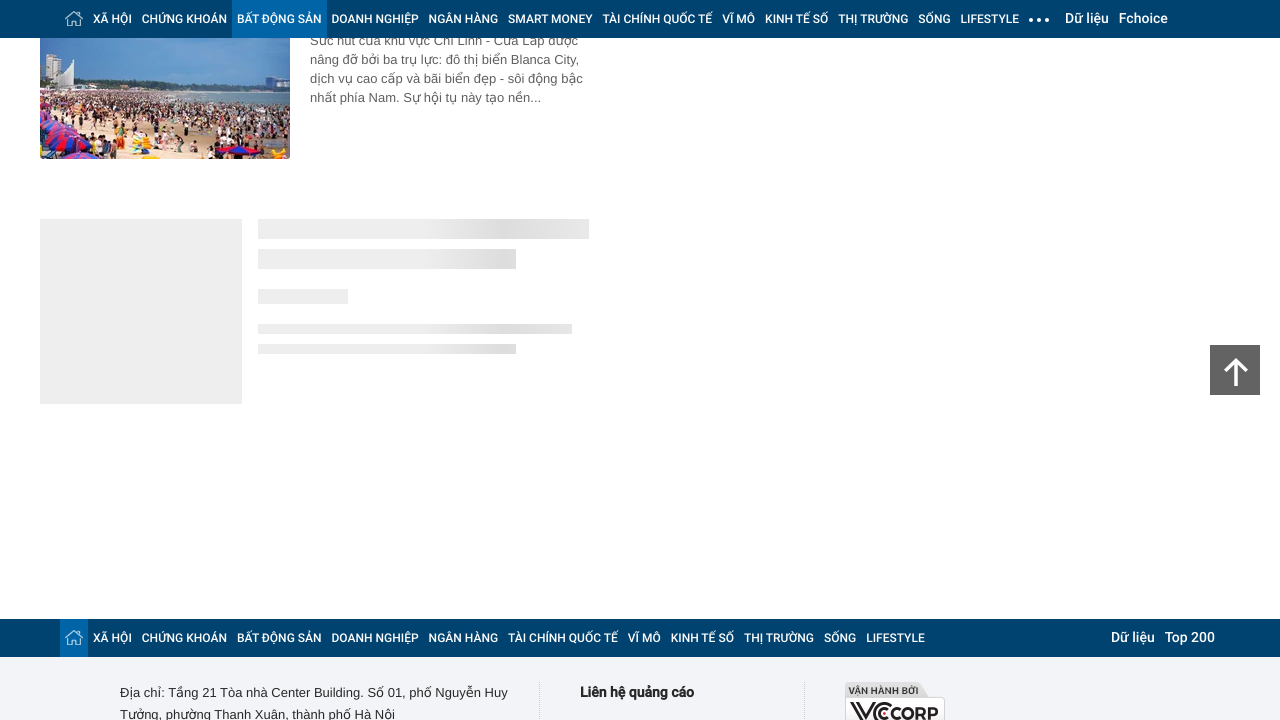

Waited 2 seconds for content to load after scroll
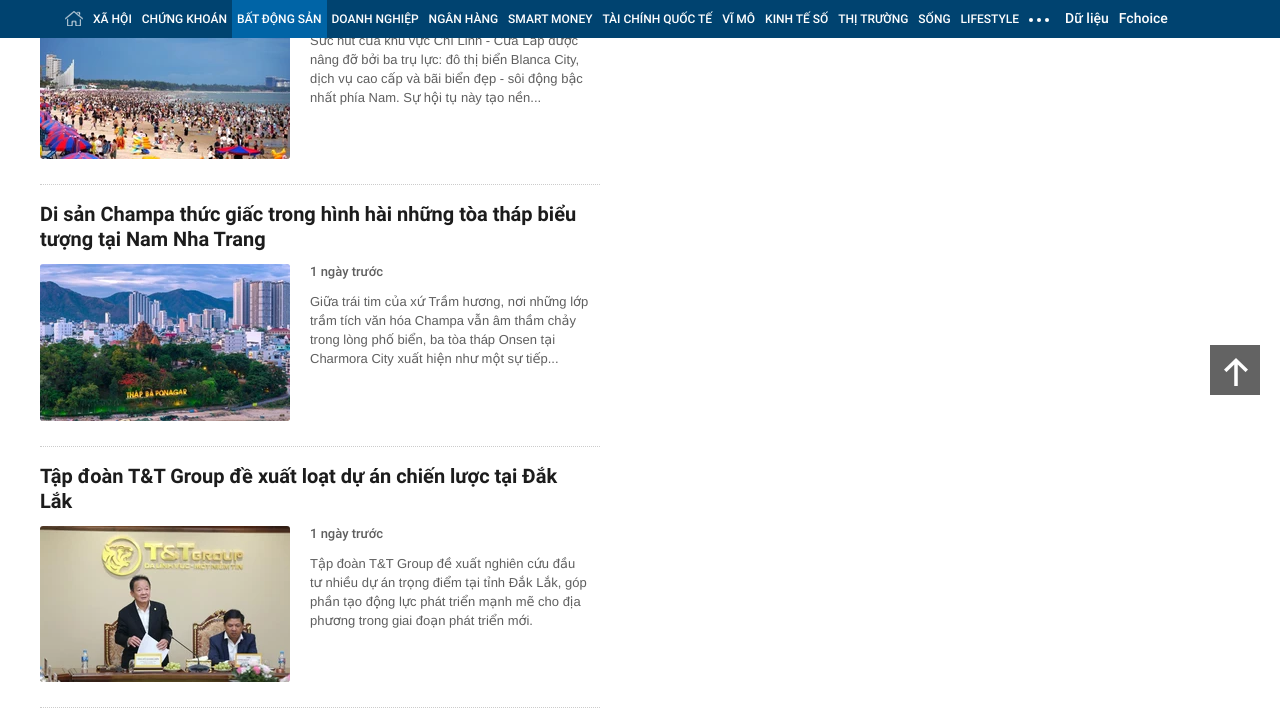

Retrieved new page scroll height to check if bottom reached
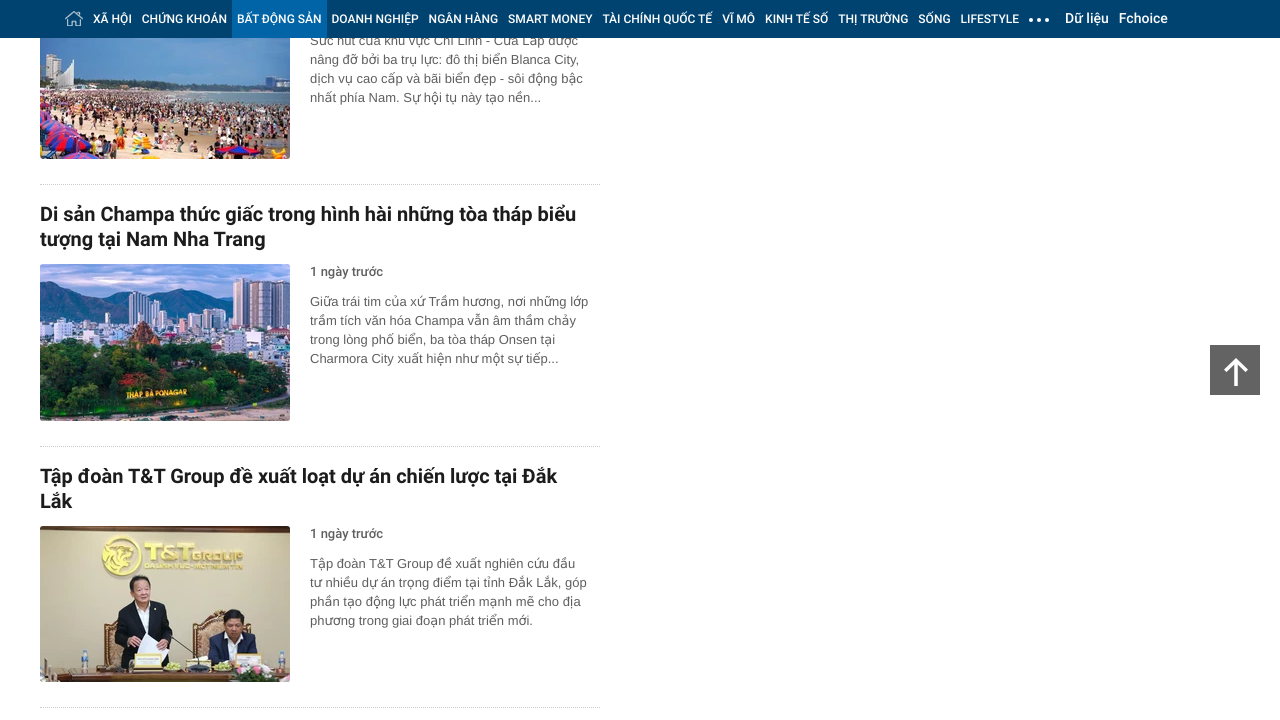

Scrolled to bottom of page
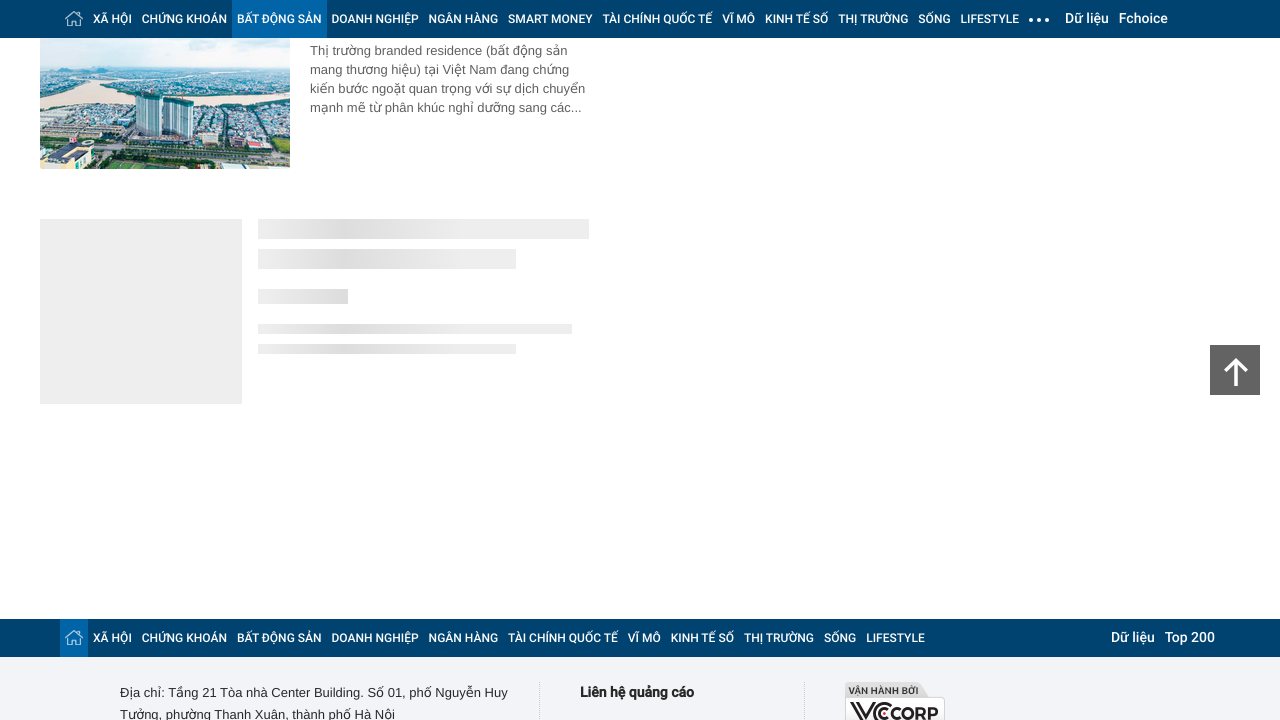

Waited 2 seconds for content to load after scroll
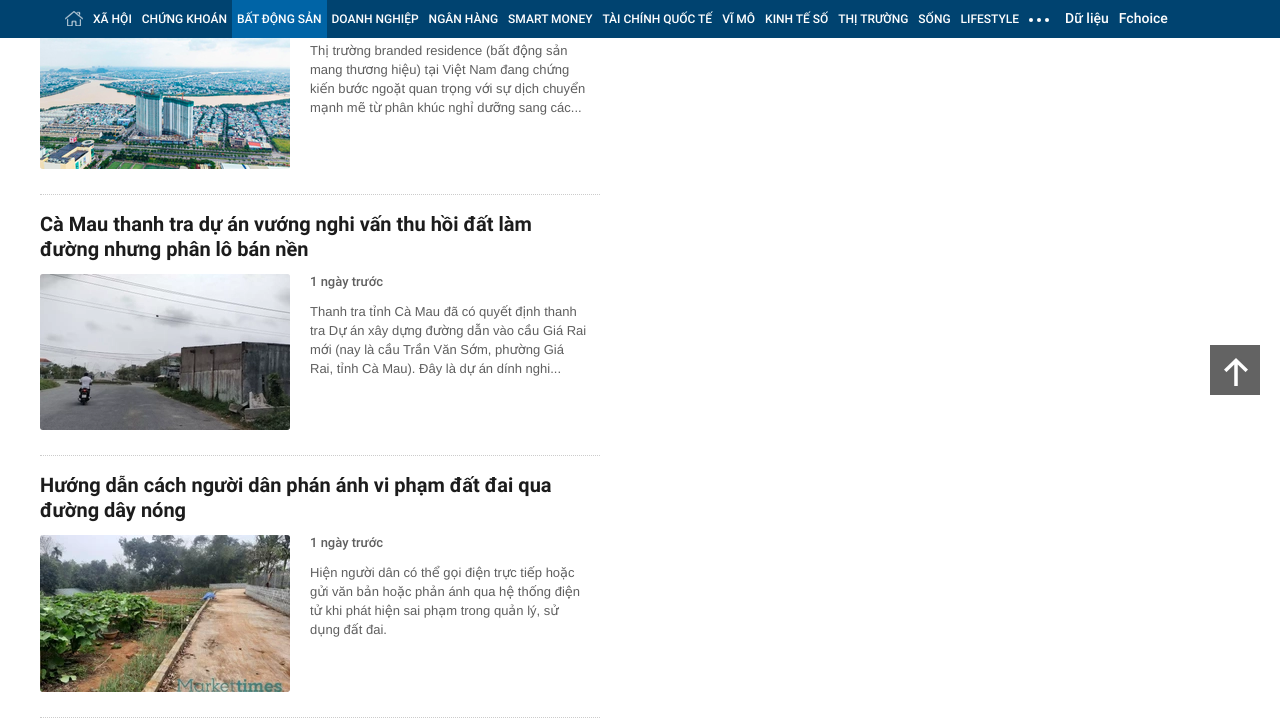

Retrieved new page scroll height to check if bottom reached
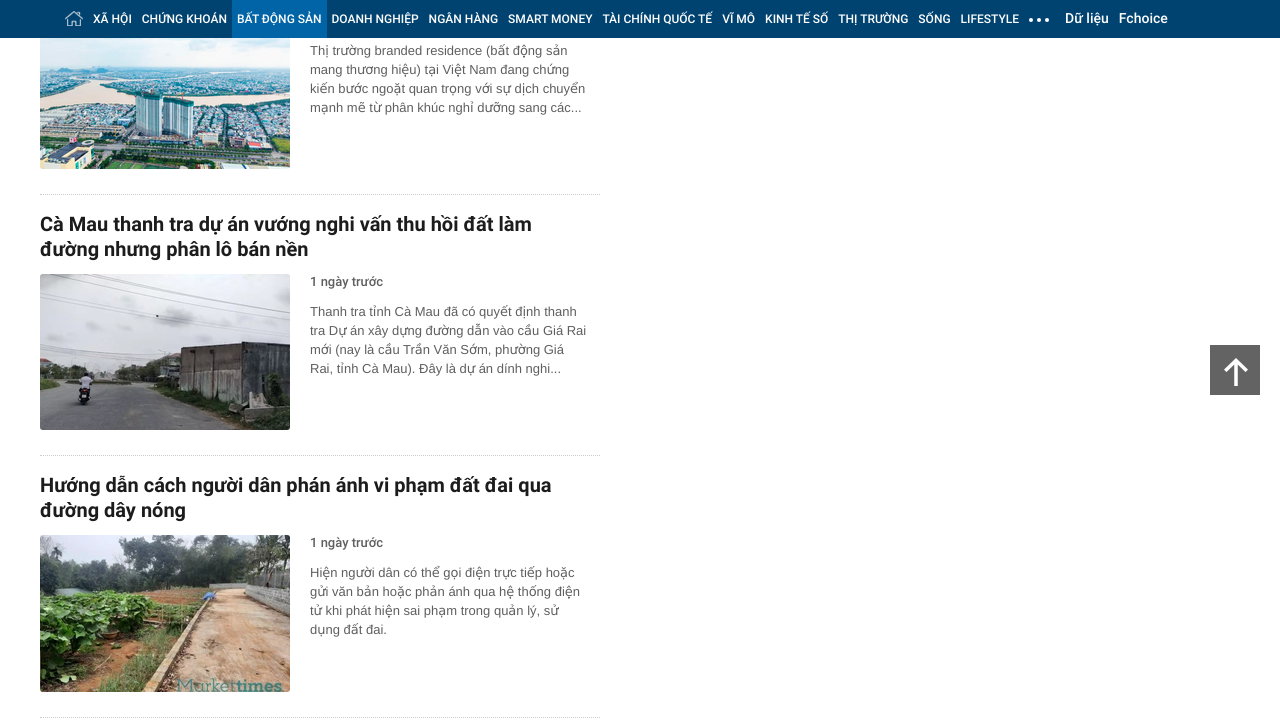

Scrolled to bottom of page
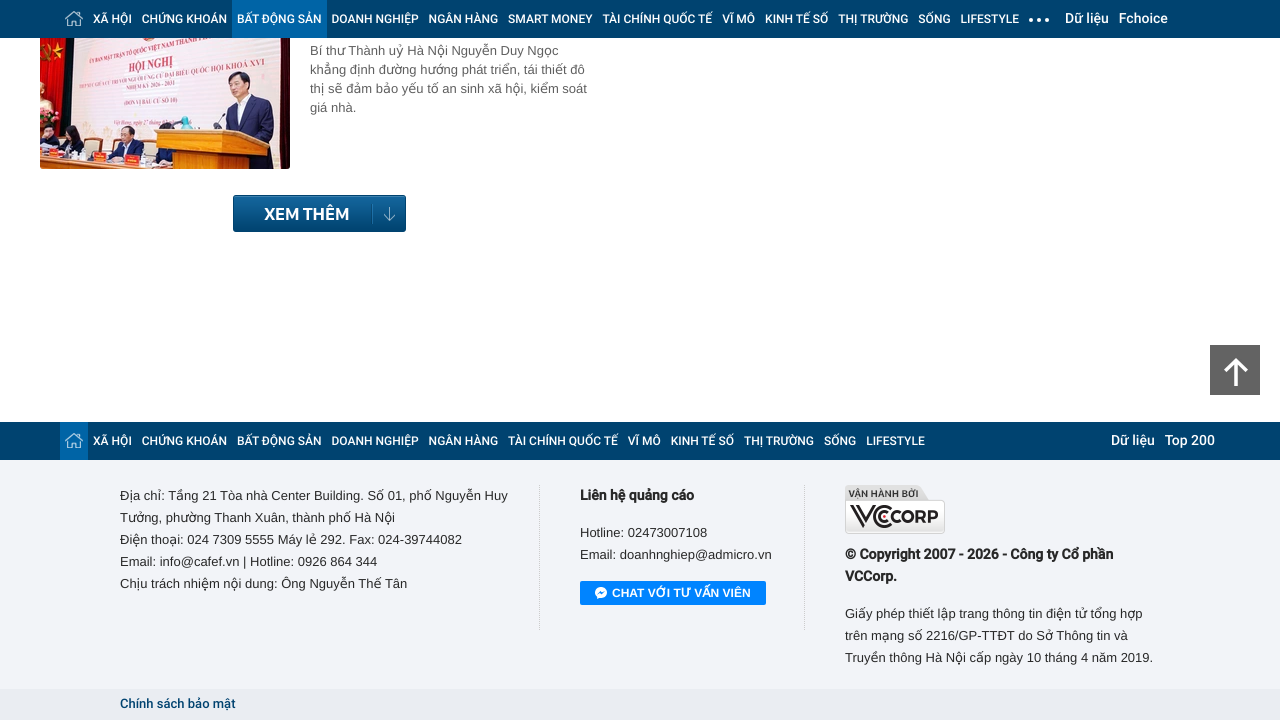

Waited 2 seconds for content to load after scroll
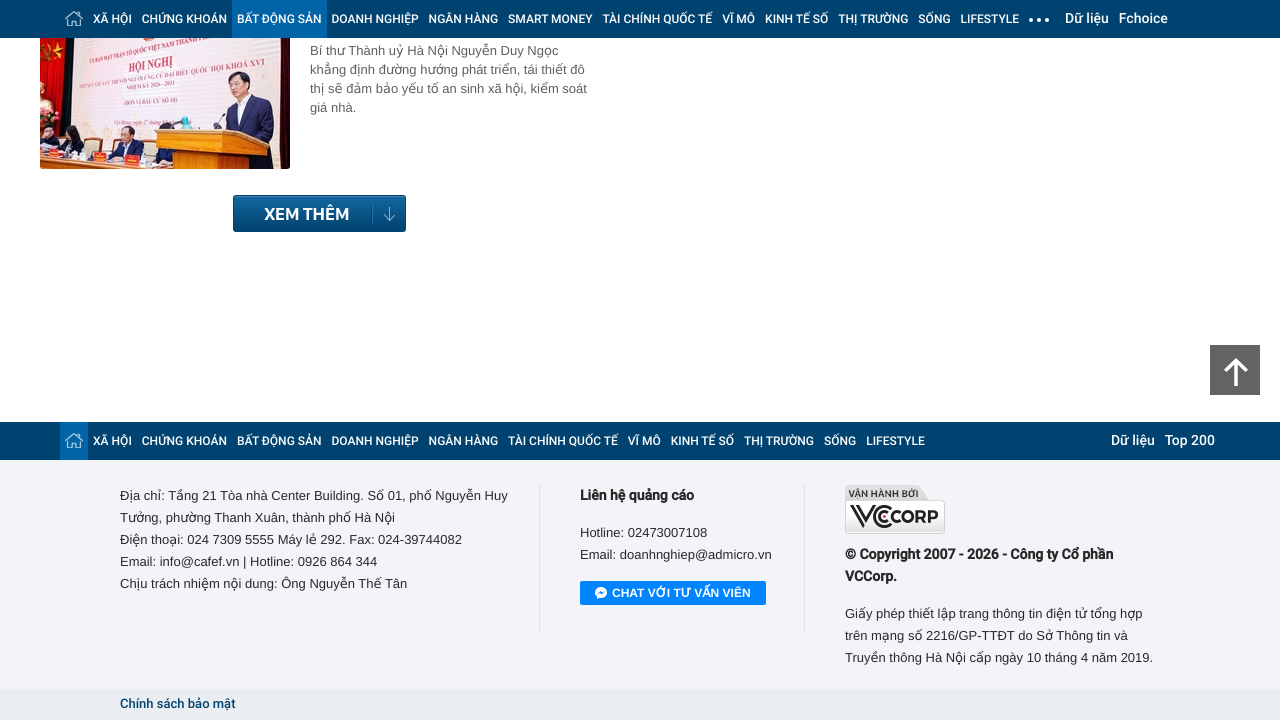

Retrieved new page scroll height to check if bottom reached
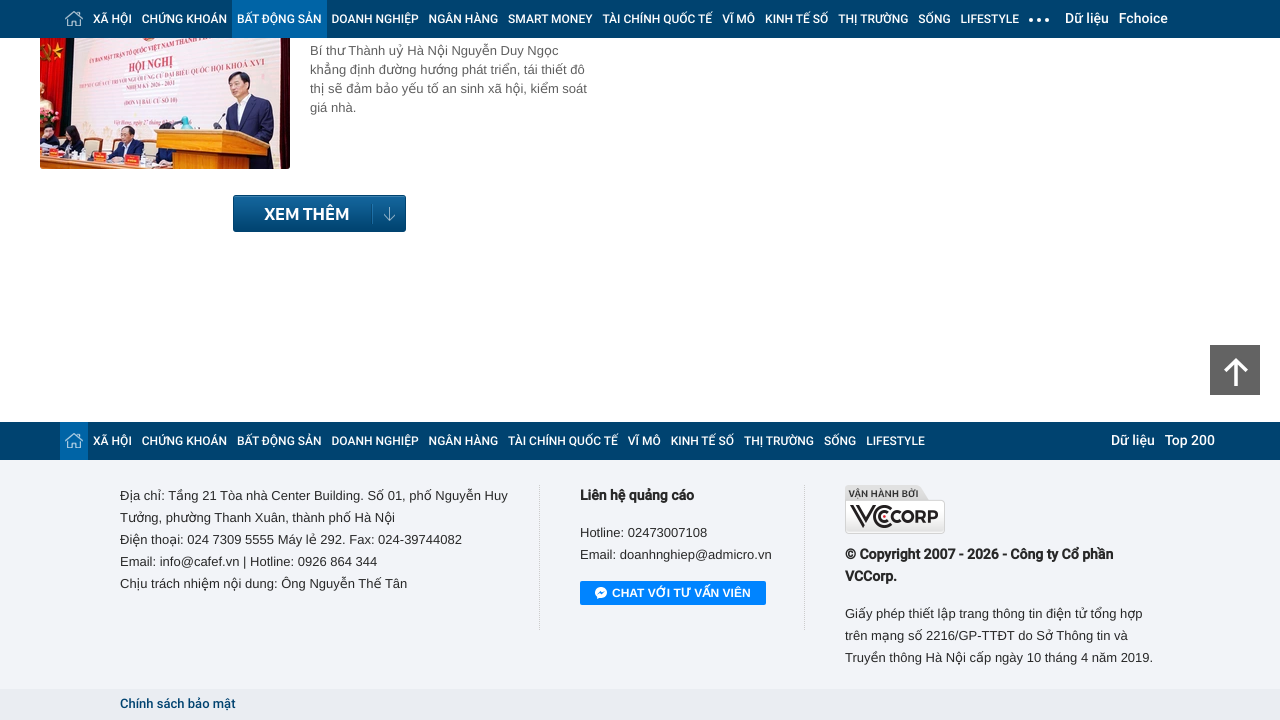

Reached bottom of page - all content loaded
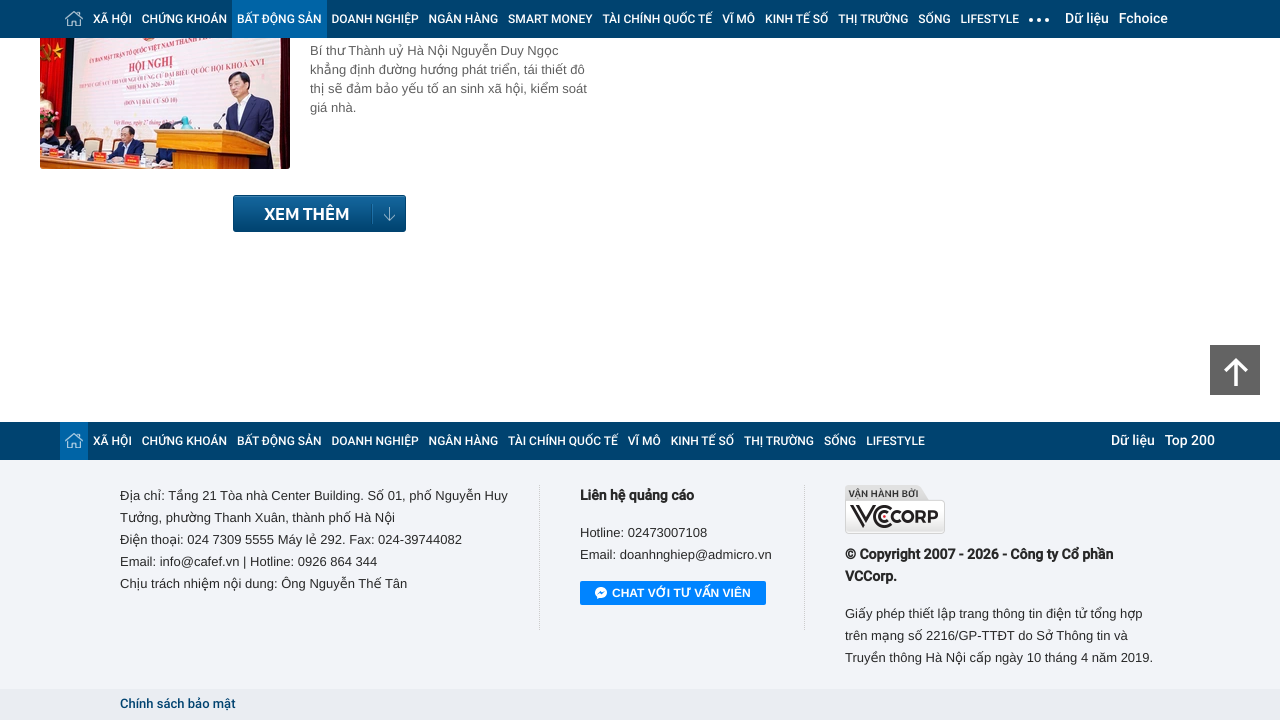

Article links are visible on the page
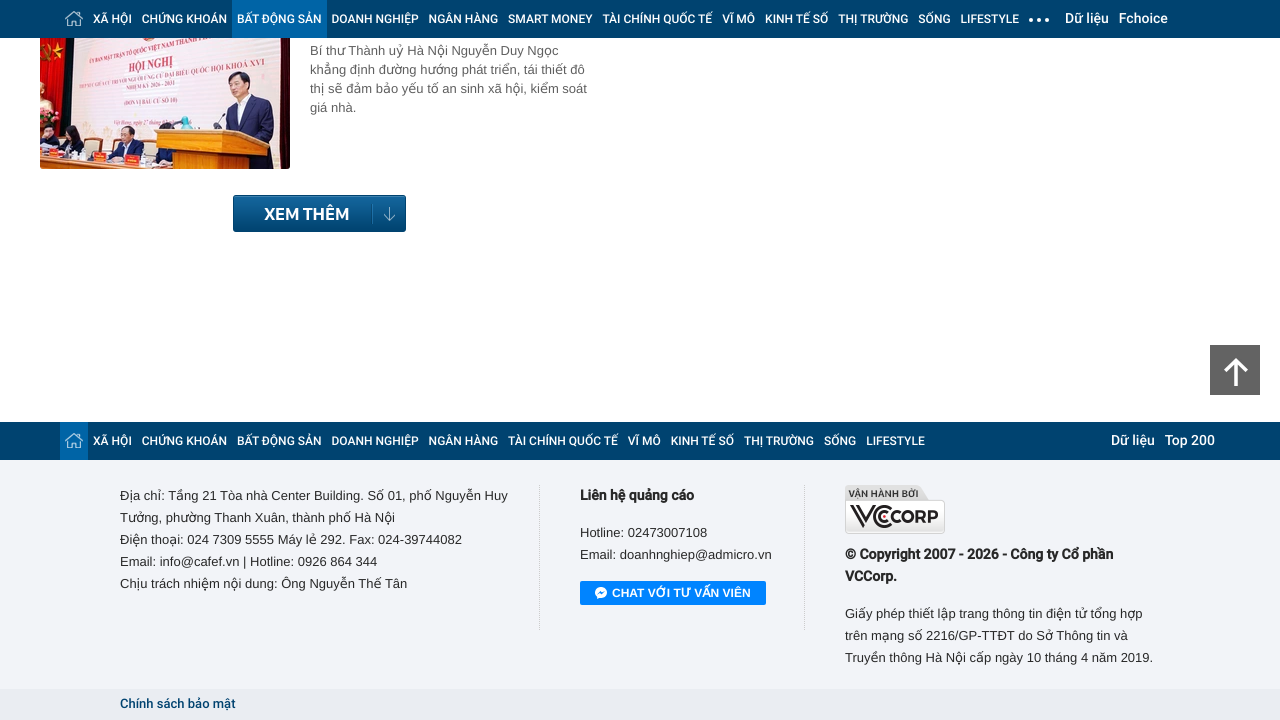

Located first article link element
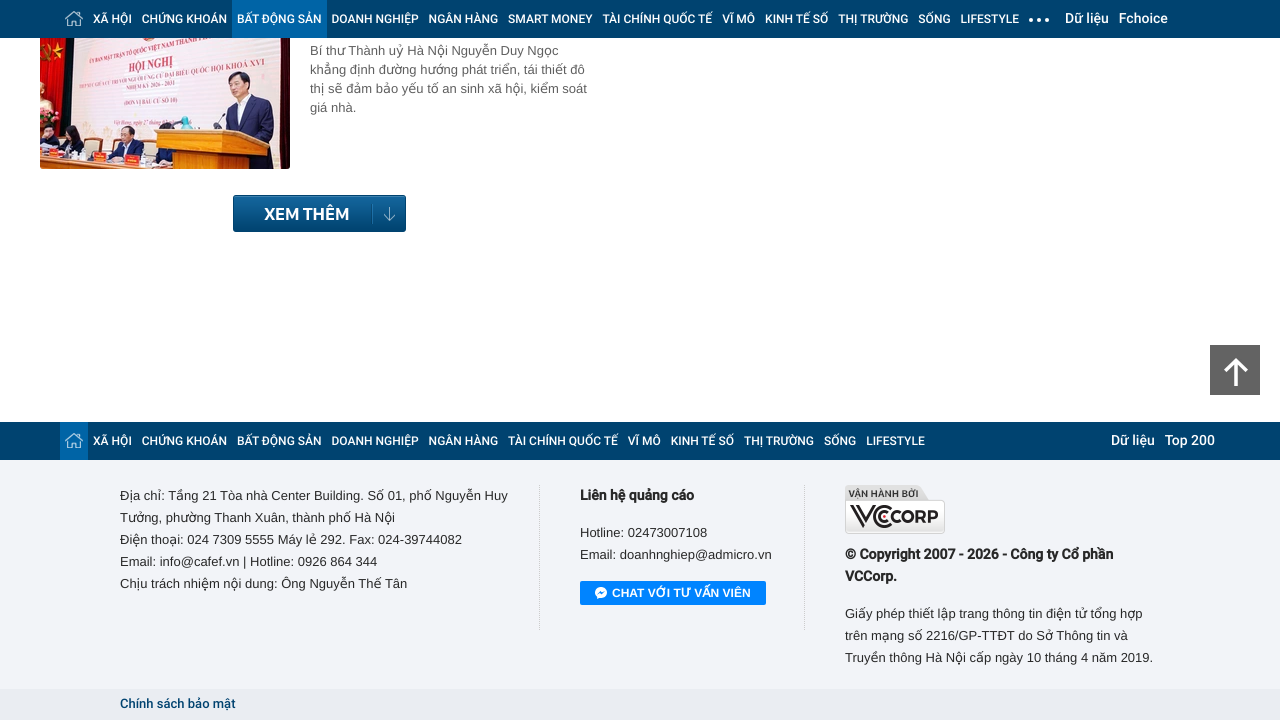

Clicked on first article to navigate to its detail page at (303, 361) on .list-main .top5_news h3 a >> nth=0
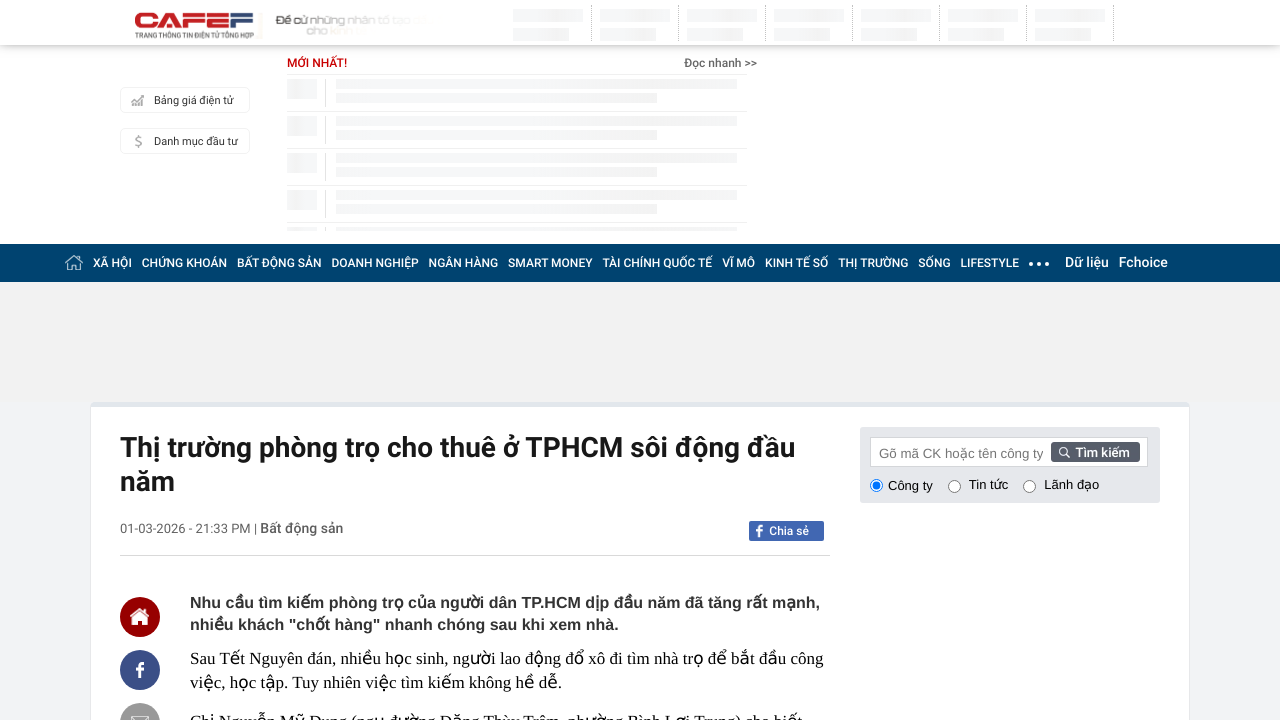

Article tags section loaded and visible
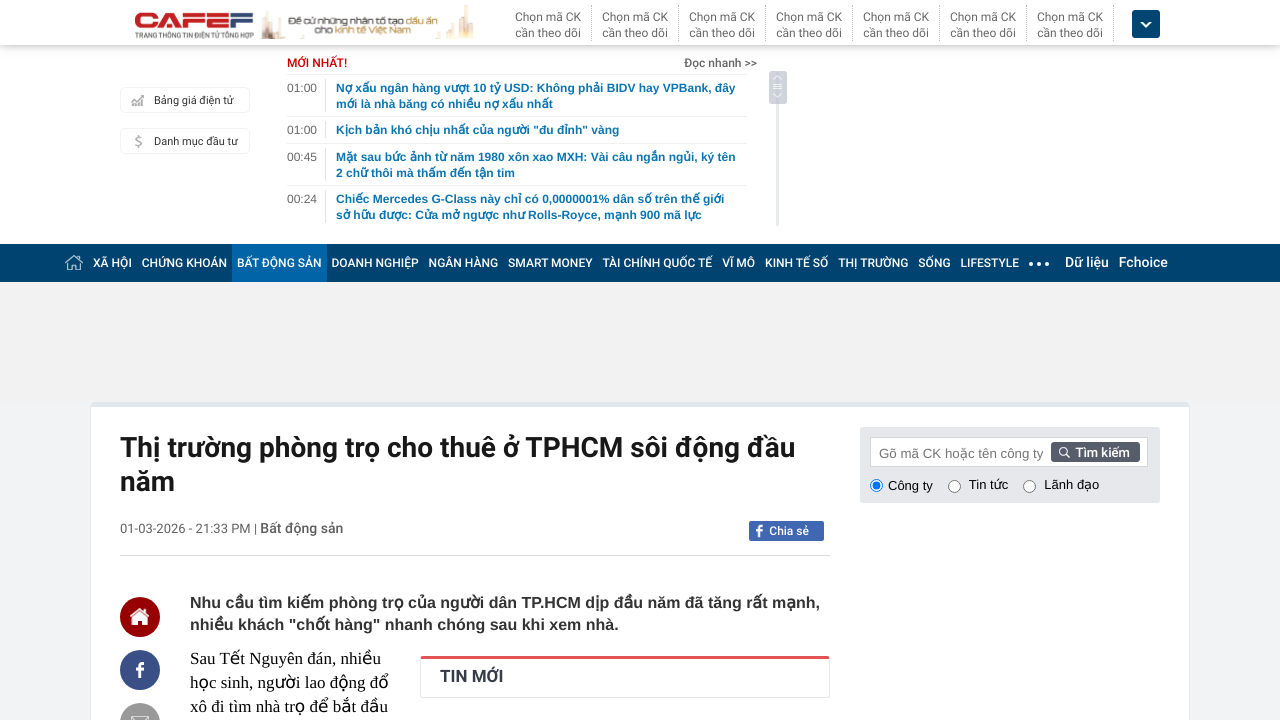

Article publish date element loaded and visible
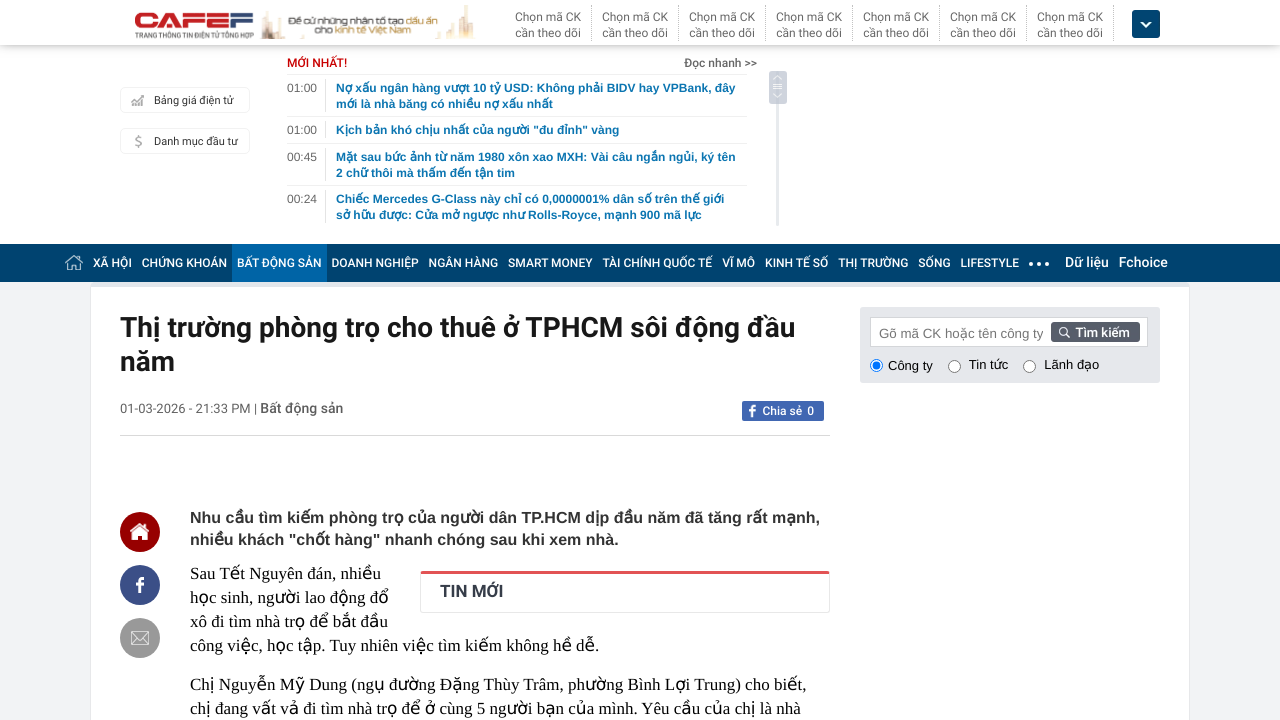

Article content section loaded and visible
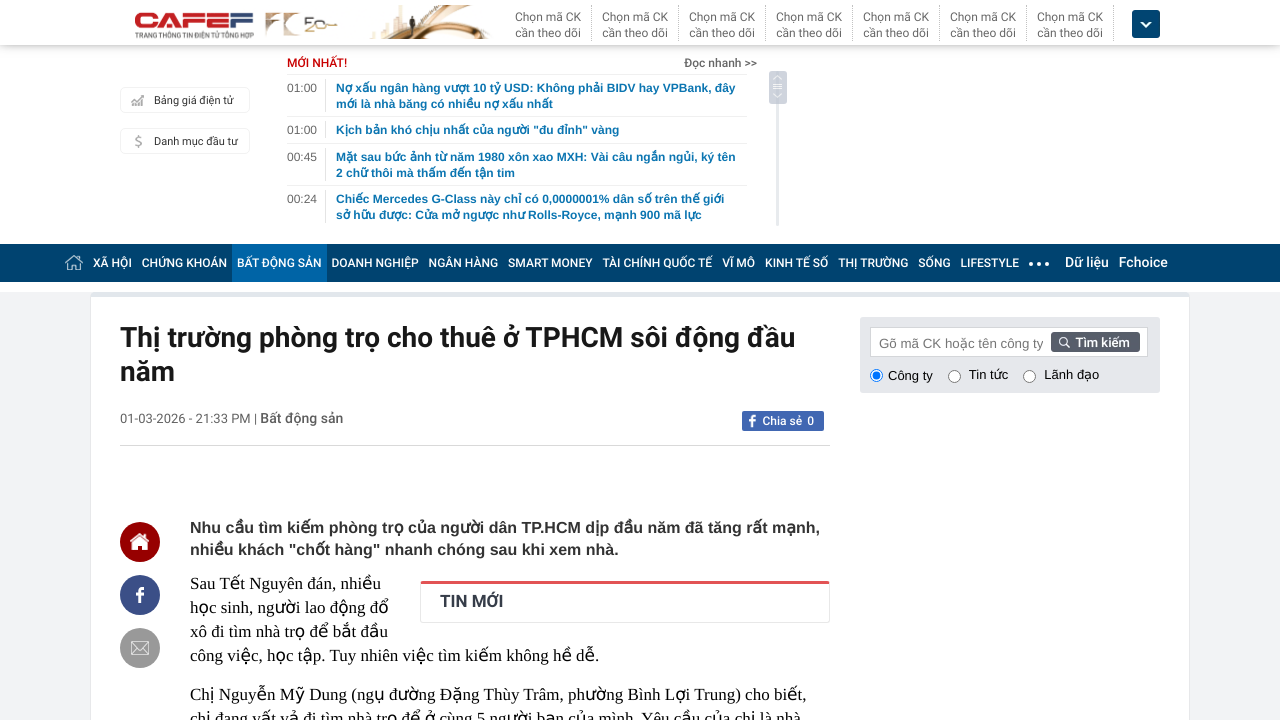

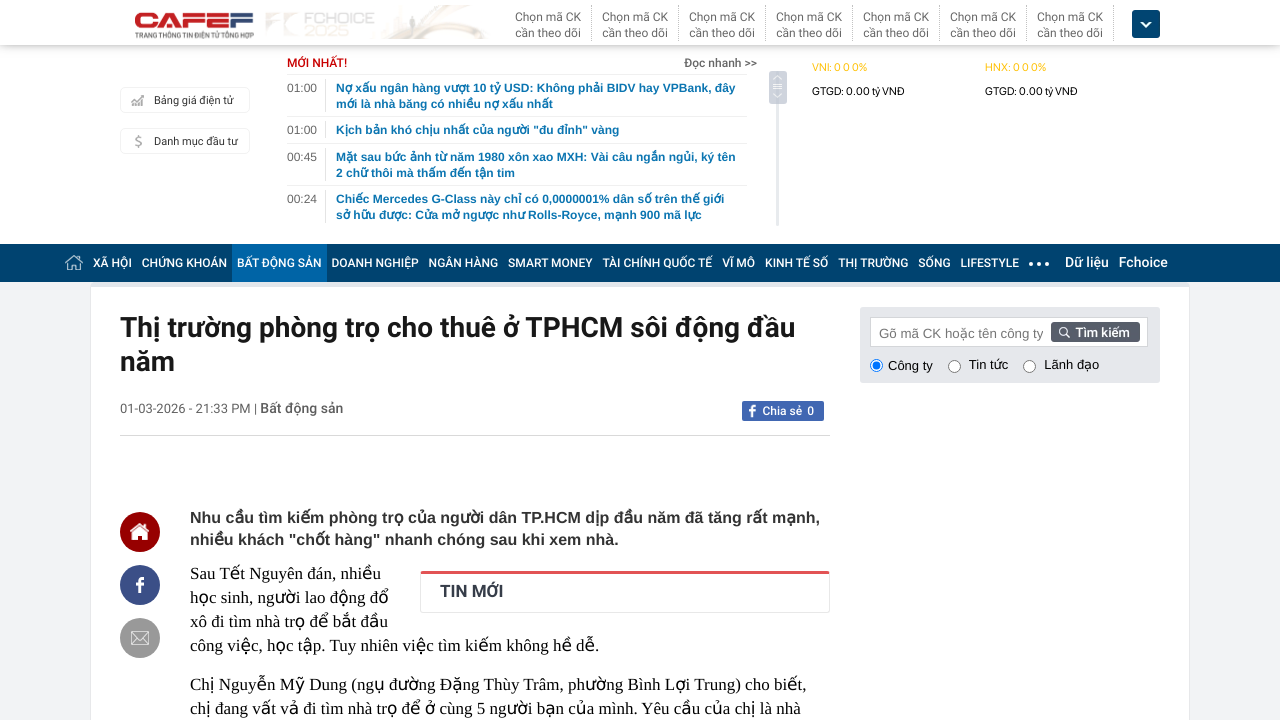